Tests filtering to display only active (incomplete) todo items

Starting URL: https://demo.playwright.dev/todomvc

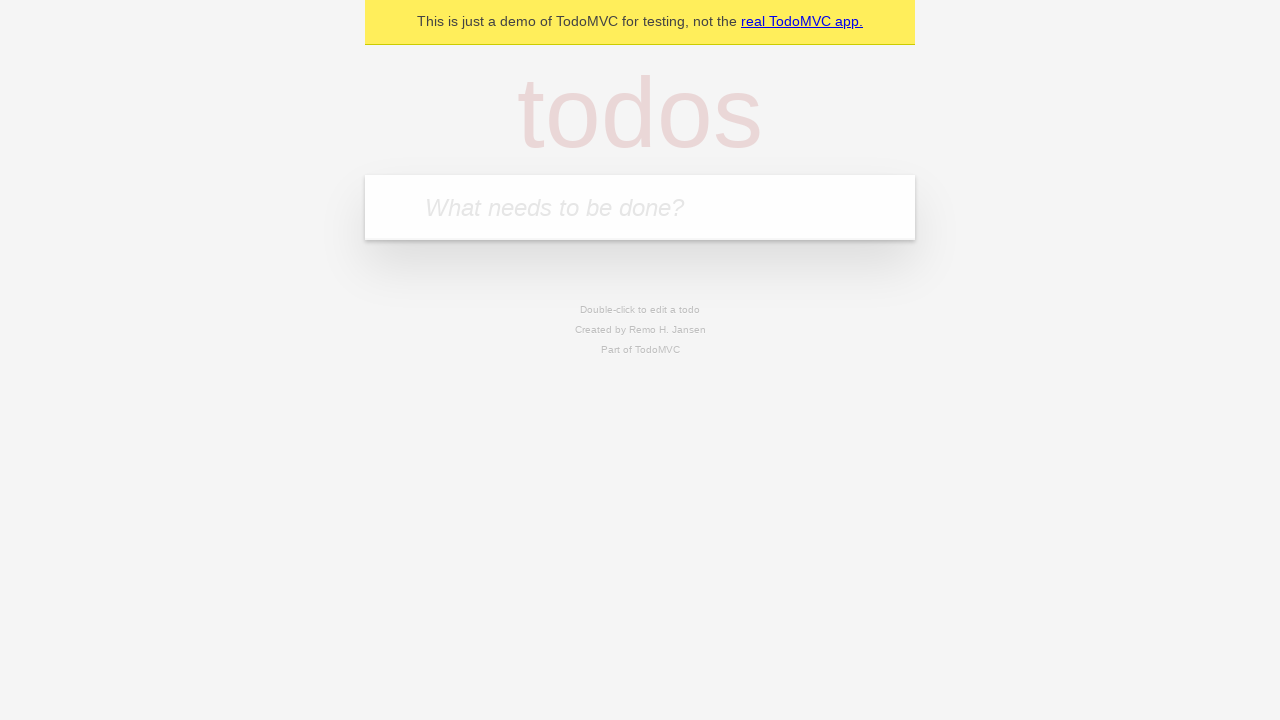

Filled todo input with 'buy some cheese' on internal:attr=[placeholder="What needs to be done?"i]
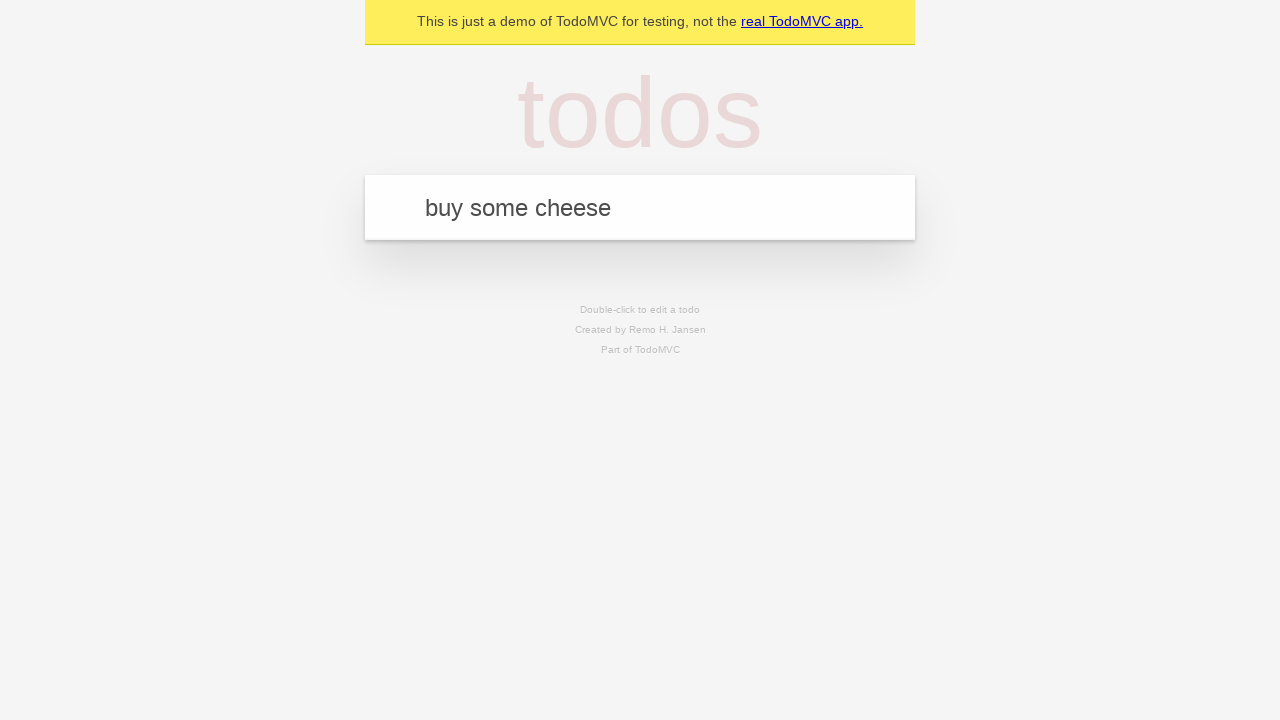

Pressed Enter to create todo 'buy some cheese' on internal:attr=[placeholder="What needs to be done?"i]
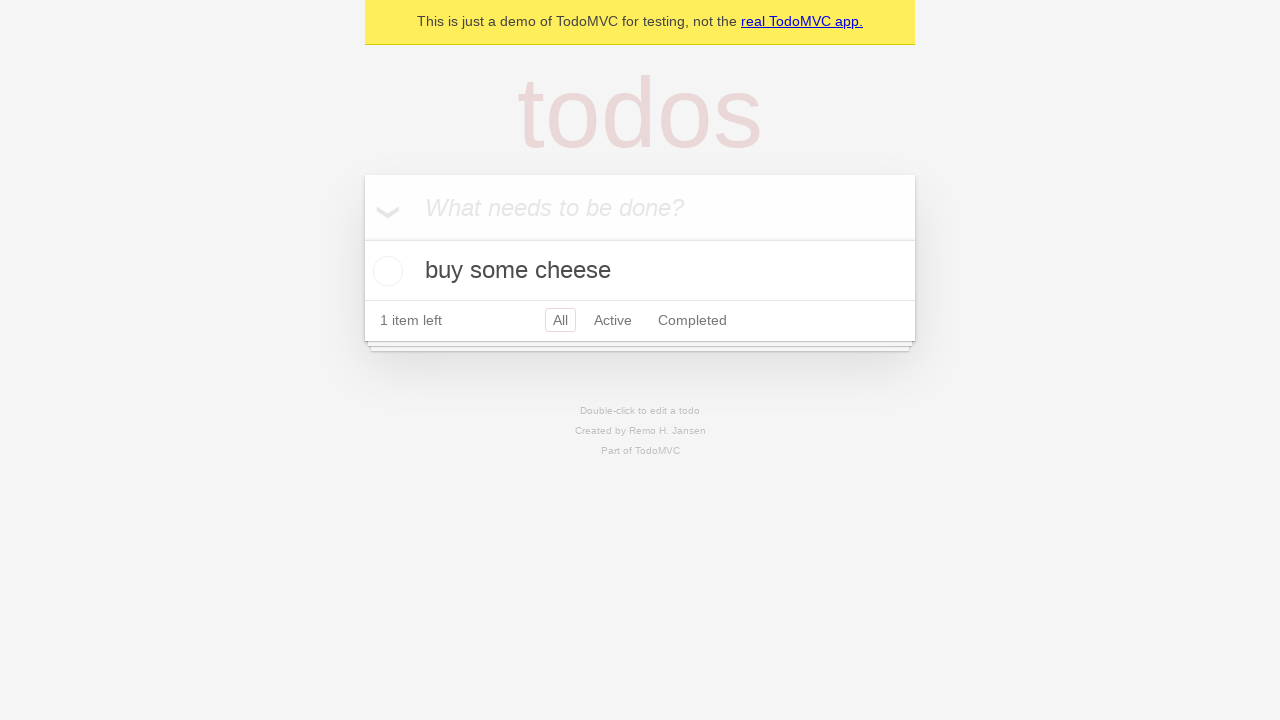

Filled todo input with 'feed the cat' on internal:attr=[placeholder="What needs to be done?"i]
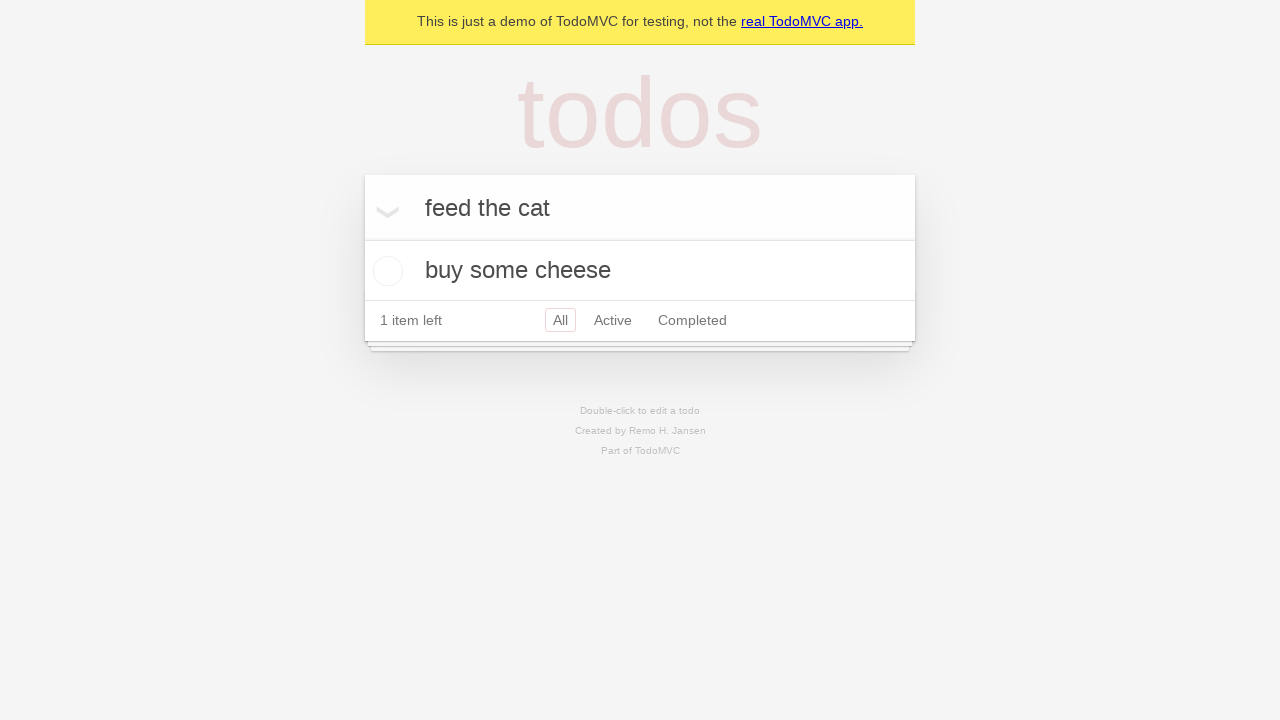

Pressed Enter to create todo 'feed the cat' on internal:attr=[placeholder="What needs to be done?"i]
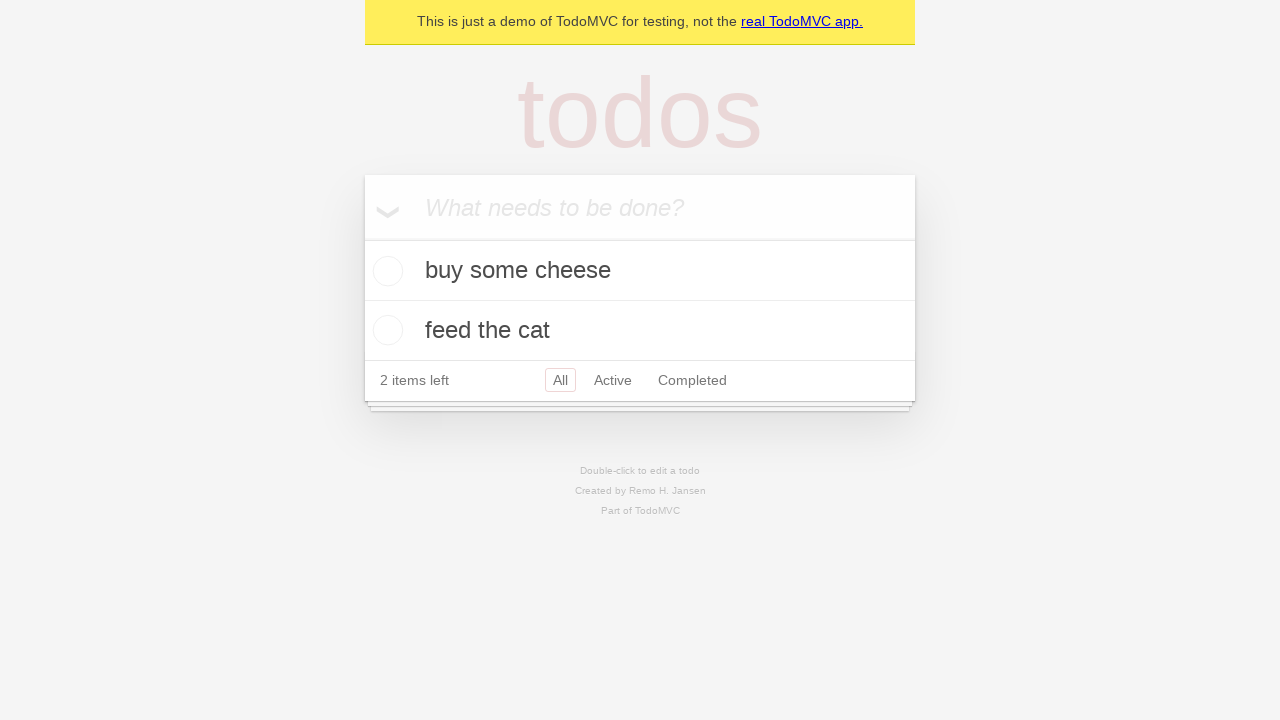

Filled todo input with 'book a doctors appointment' on internal:attr=[placeholder="What needs to be done?"i]
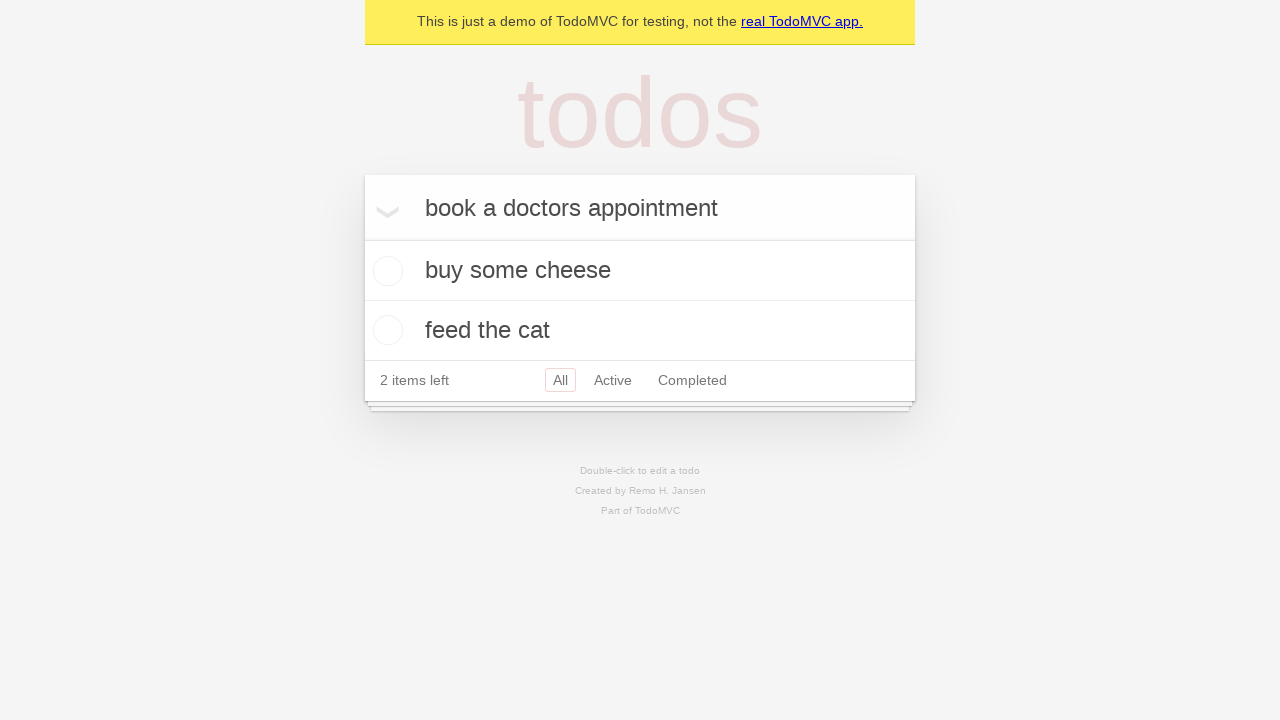

Pressed Enter to create todo 'book a doctors appointment' on internal:attr=[placeholder="What needs to be done?"i]
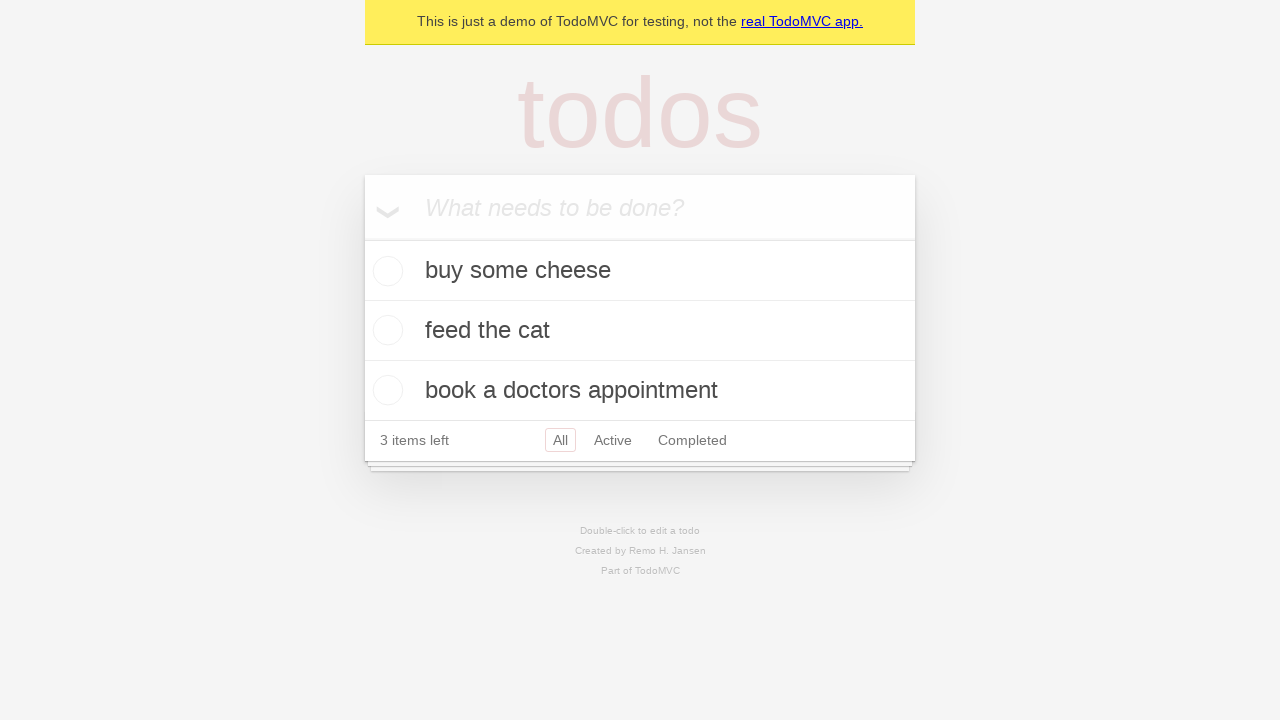

Checked the second todo item (feed the cat) at (385, 330) on internal:testid=[data-testid="todo-item"s] >> nth=1 >> internal:role=checkbox
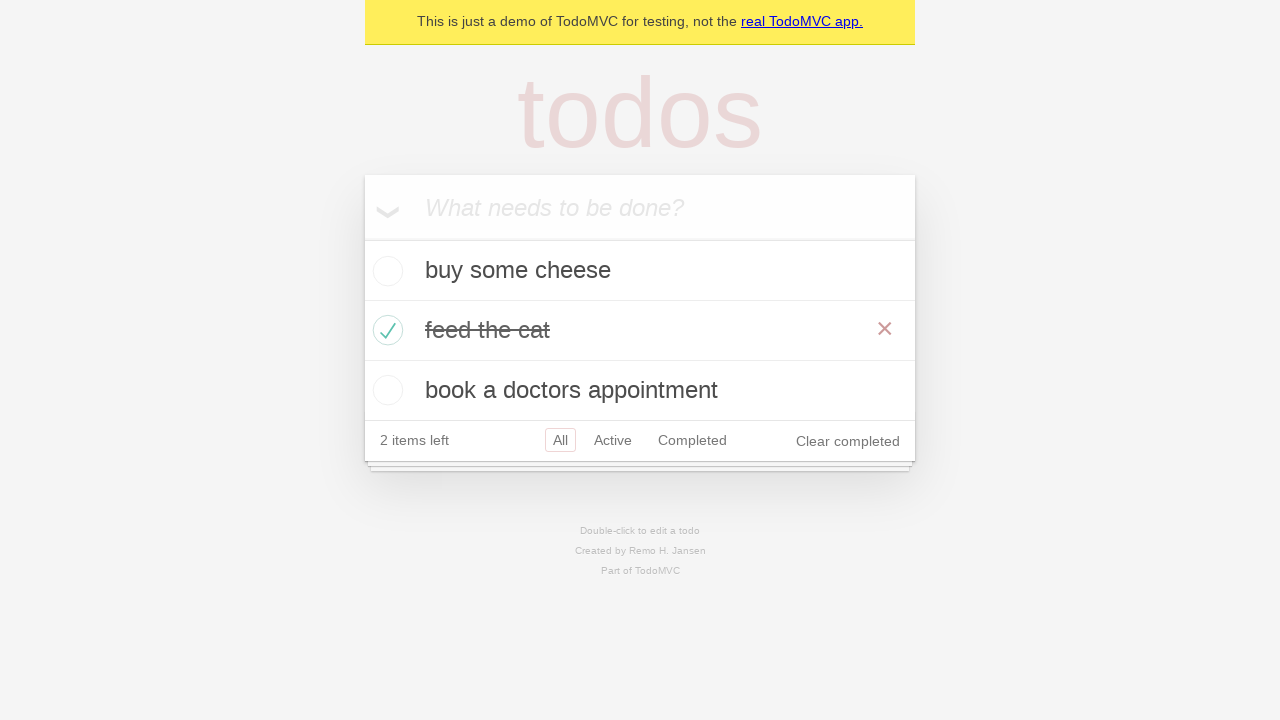

Clicked Active filter to display only incomplete items at (613, 440) on internal:role=link[name="Active"i]
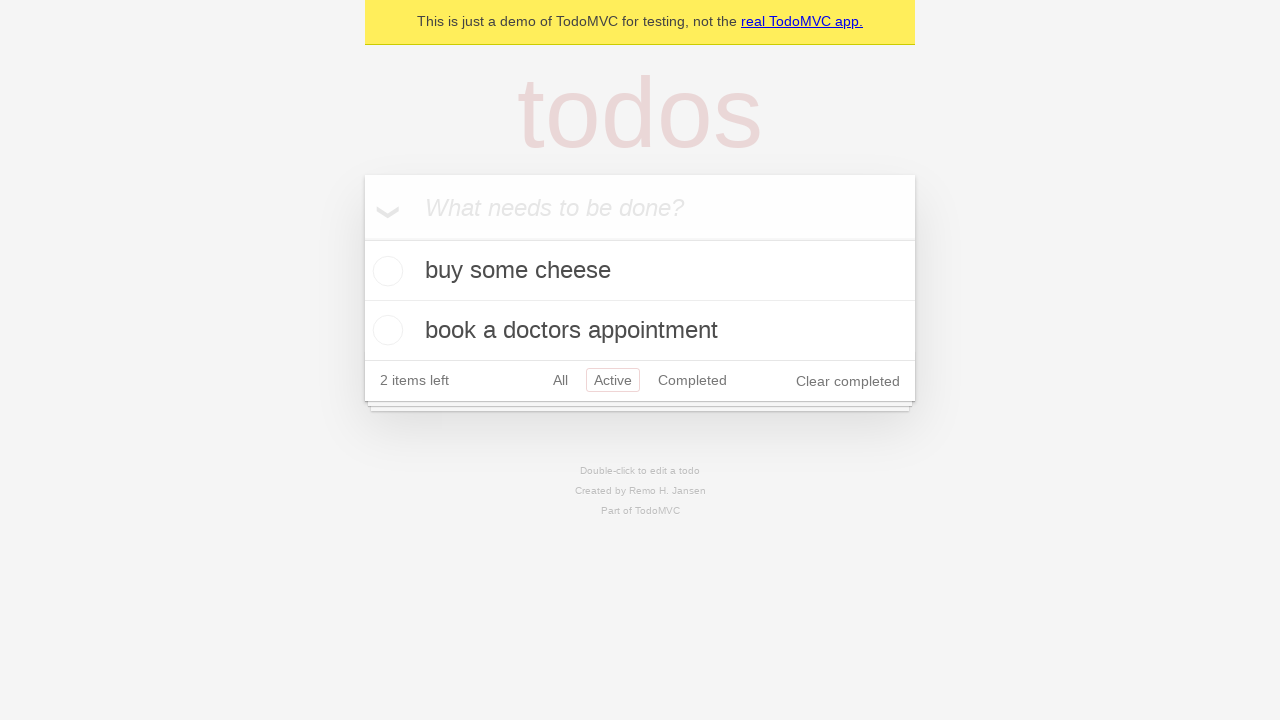

Filtered todo list loaded showing active items only
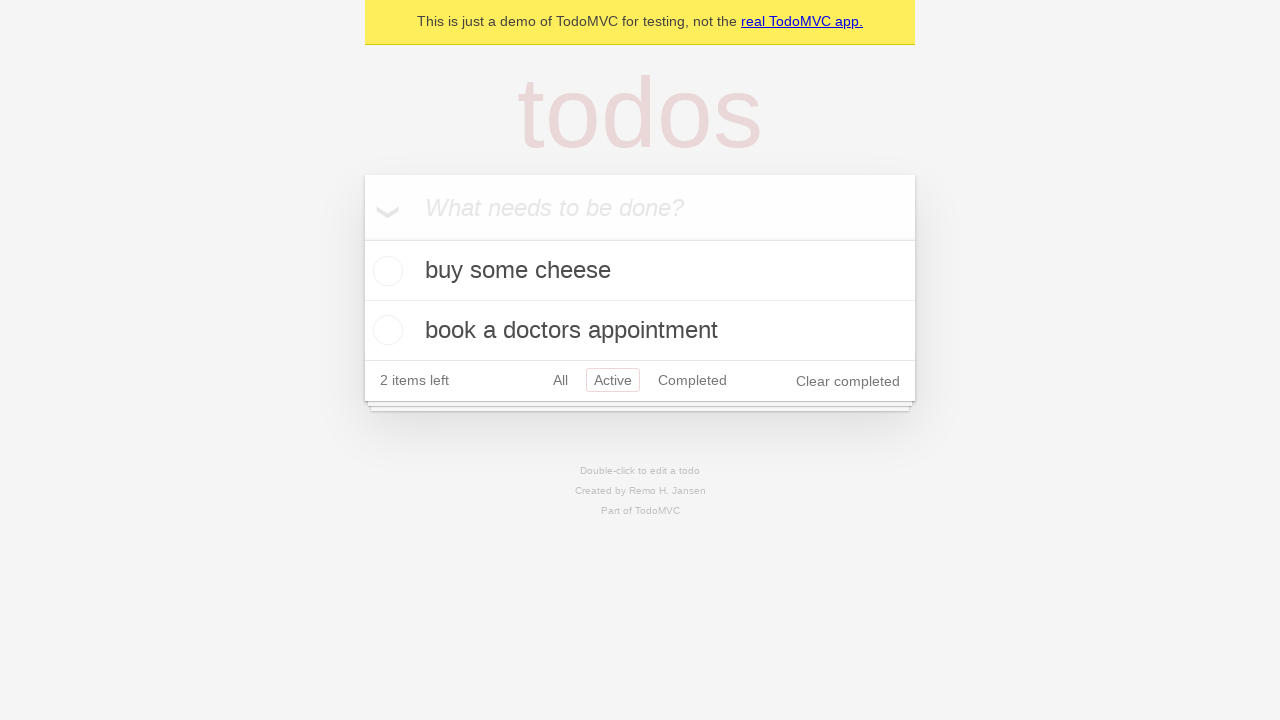

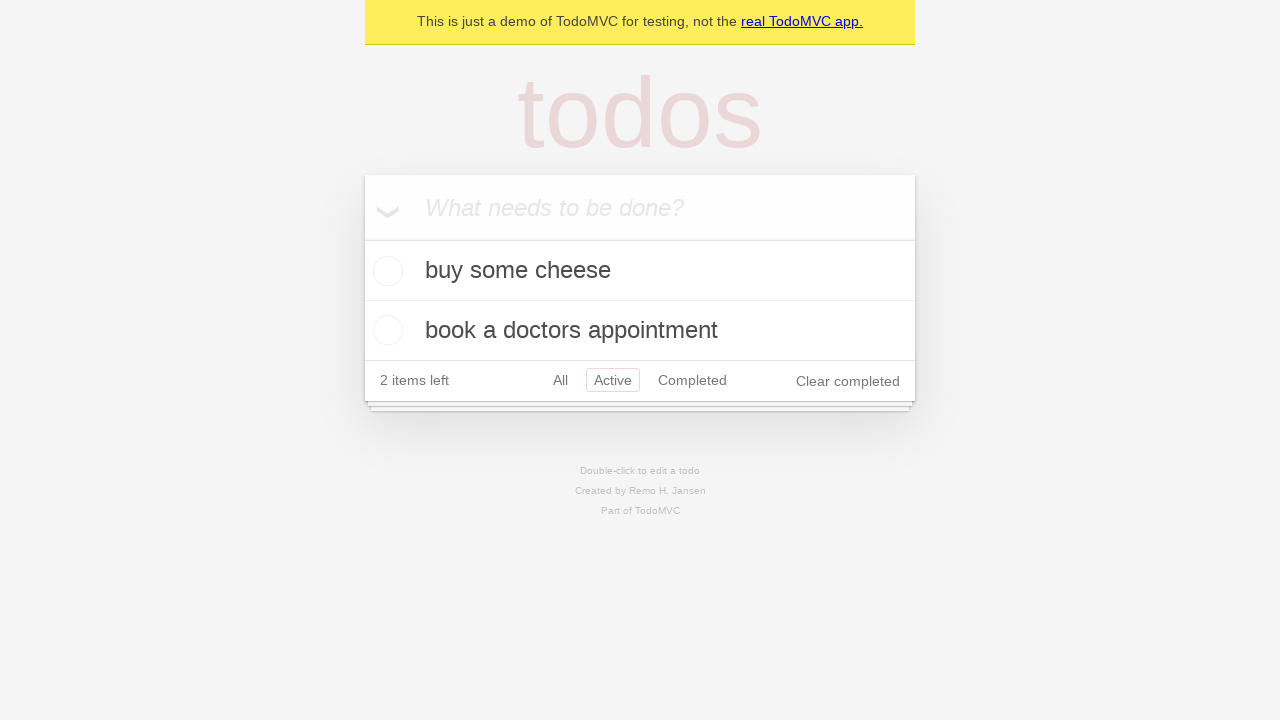